Tests checkbox functionality by selecting the Sunday checkbox

Starting URL: https://testautomationpractice.blogspot.com/

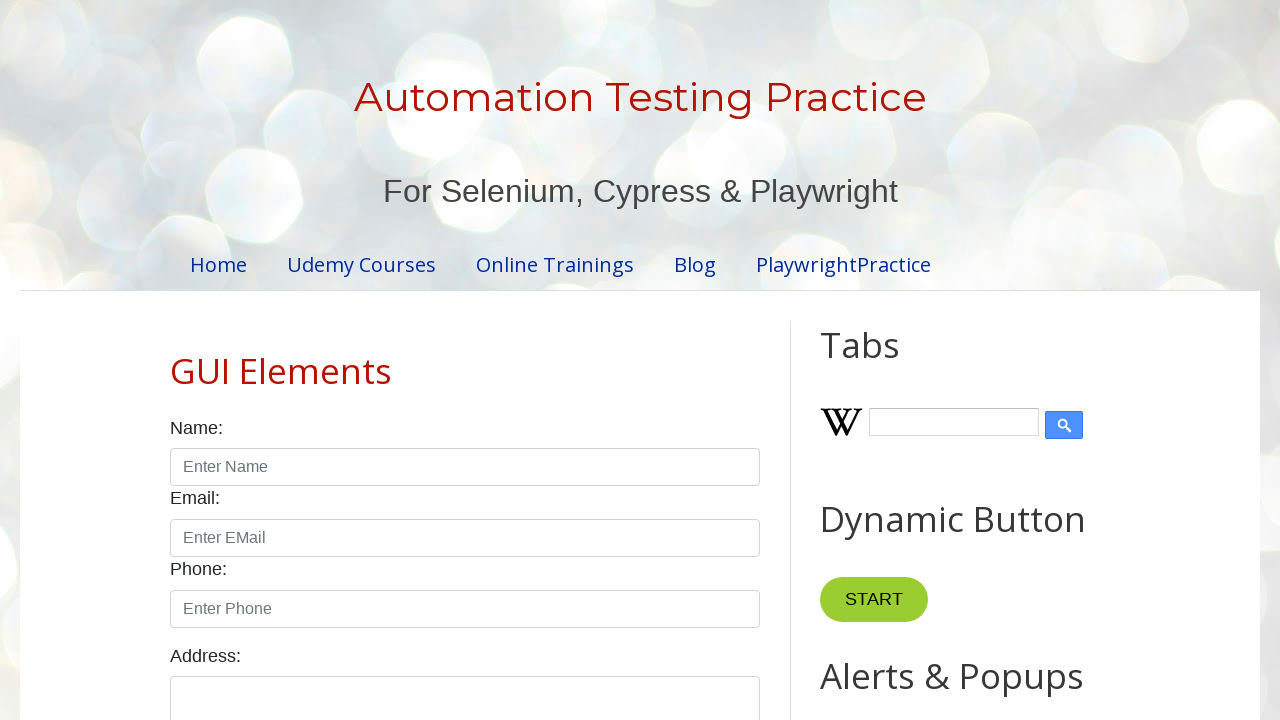

Navigated to test automation practice website
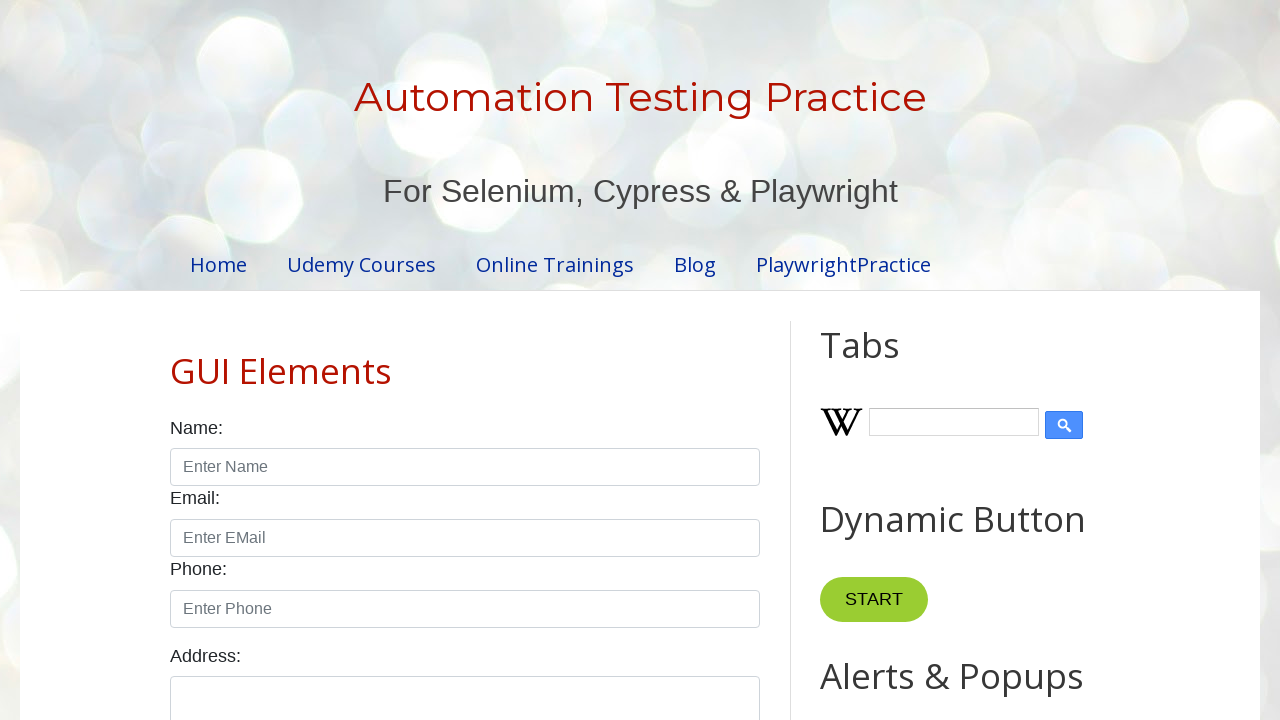

Clicked Sunday checkbox to select it at (176, 360) on #sunday
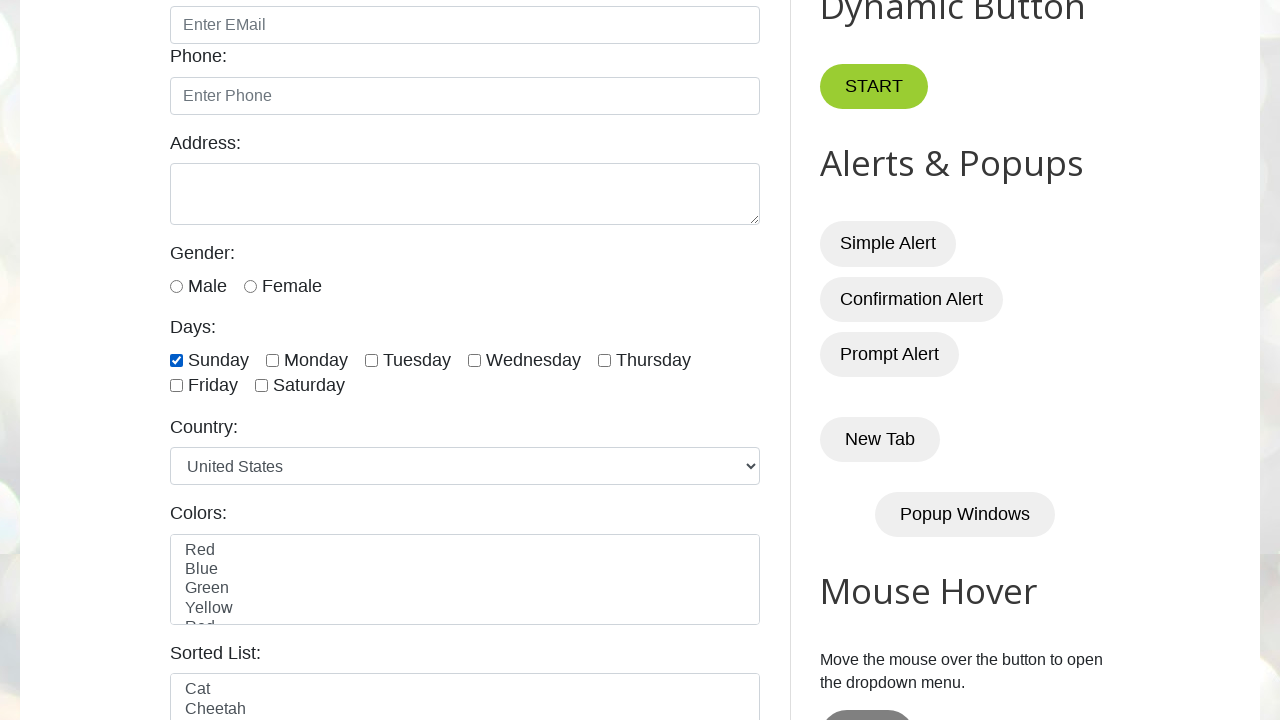

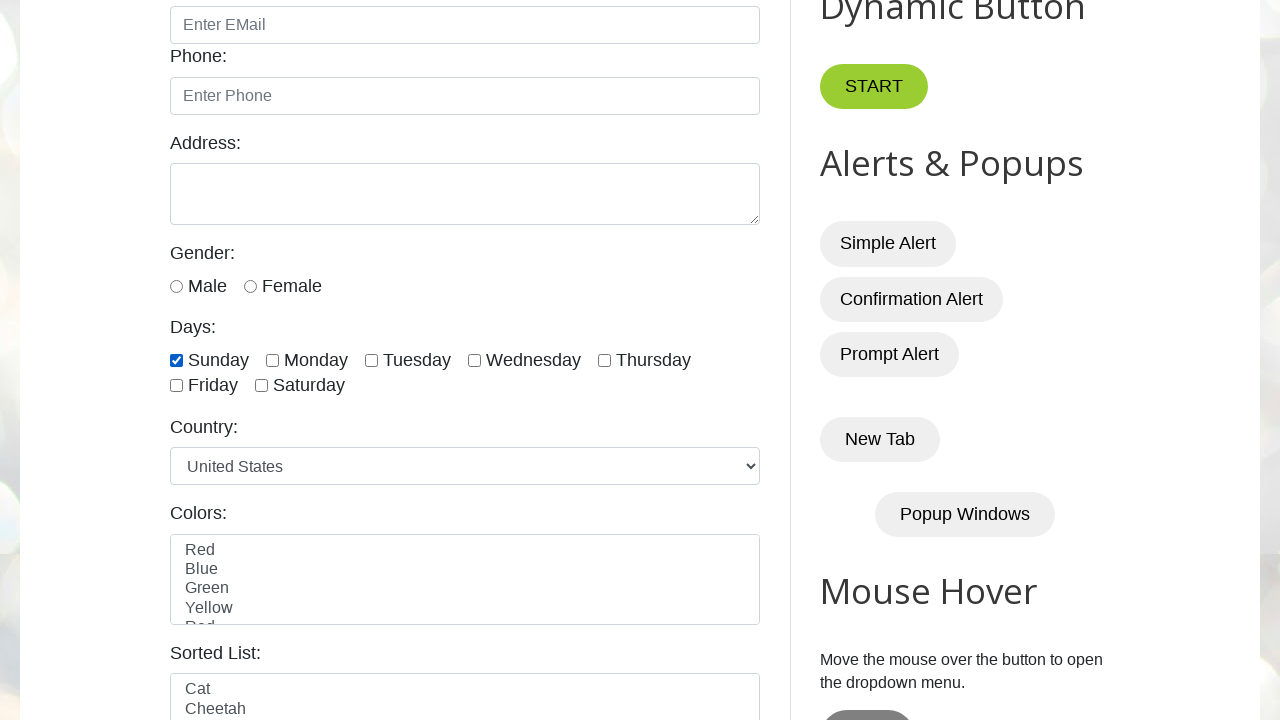